Tests dropdown selection functionality by selecting options using visible text, alternating between Option 1 and Option 2

Starting URL: https://testcenter.techproeducation.com/index.php?page=dropdown

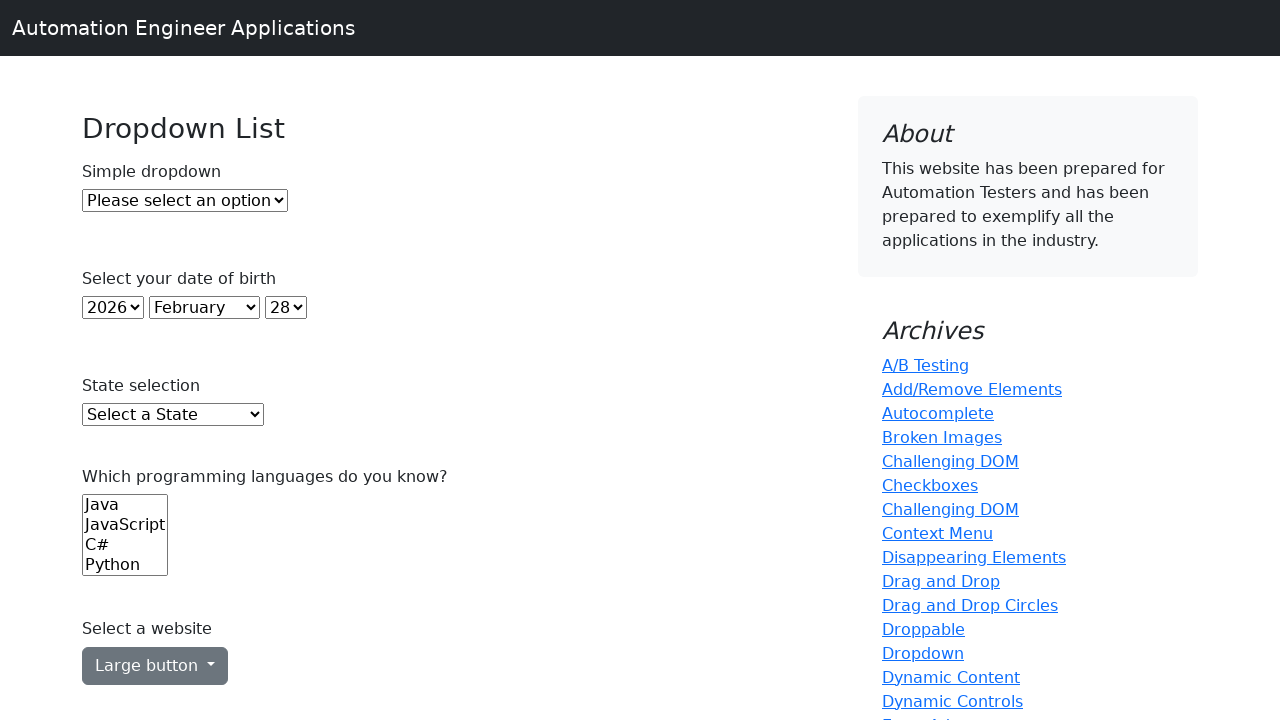

Selected 'Option 1' from dropdown by visible text on #dropdown
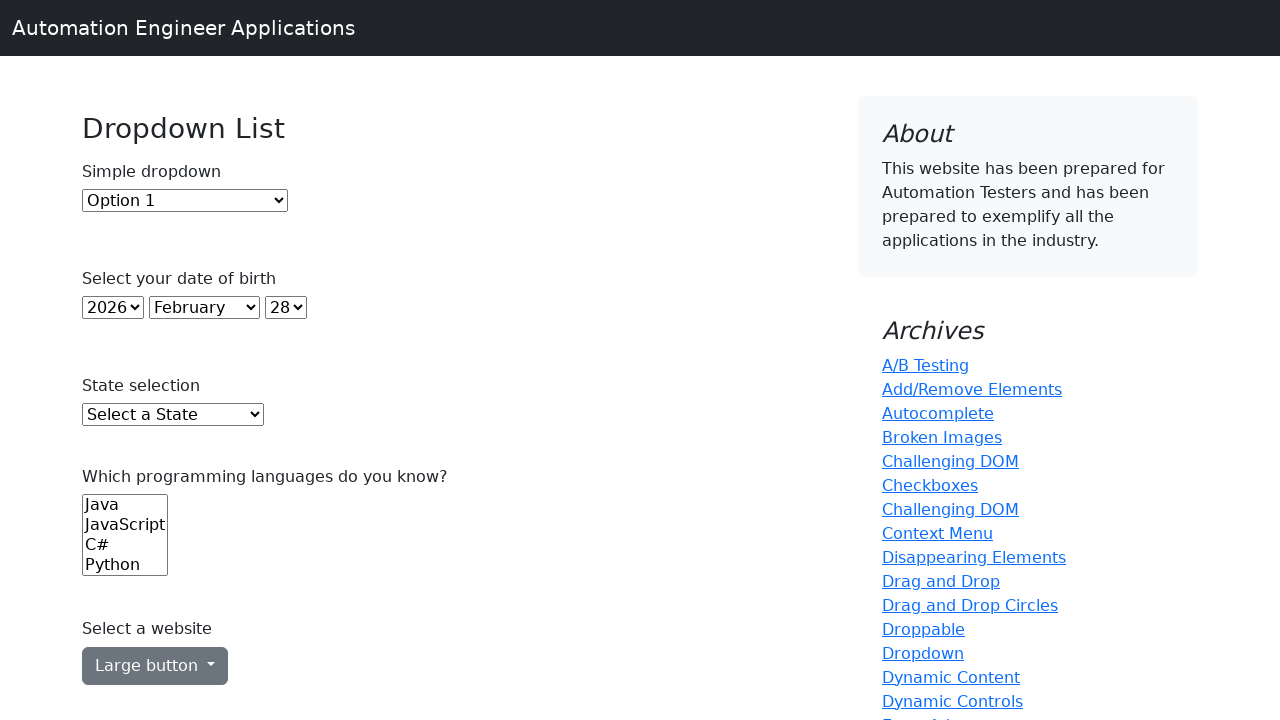

Selected 'Option 2' from dropdown by visible text on #dropdown
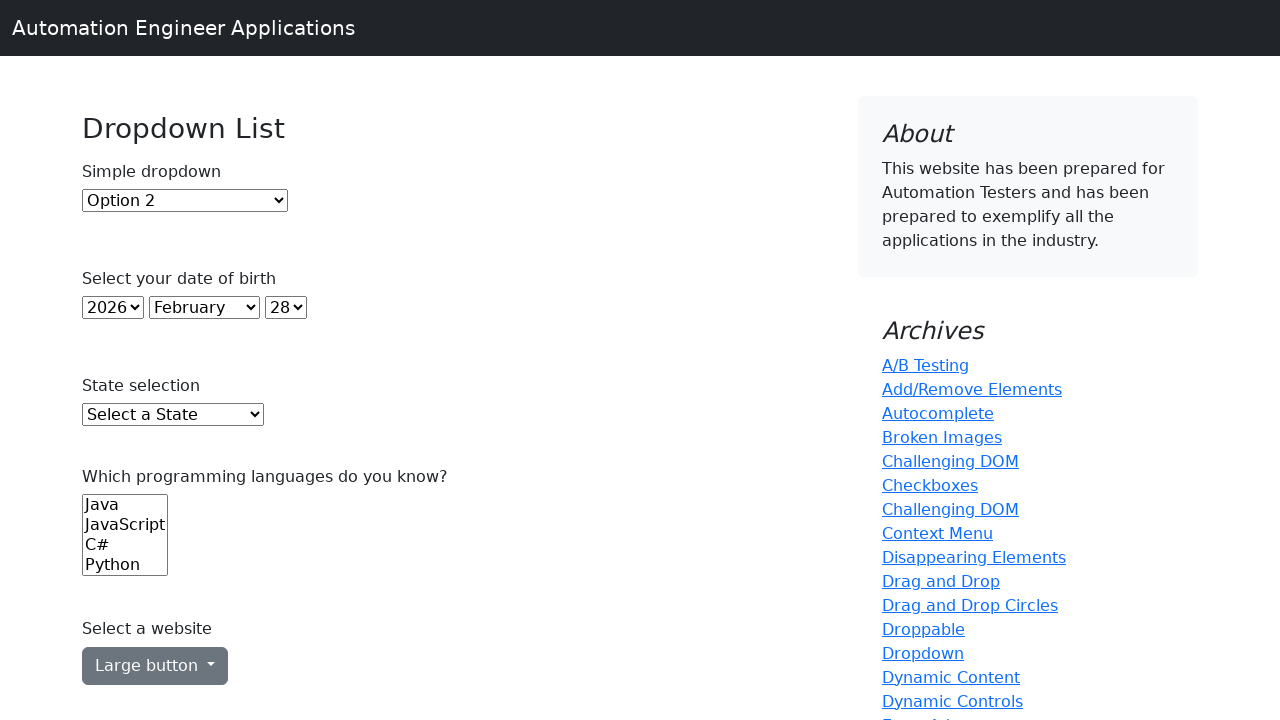

Selected 'Option 1' from dropdown by visible text again on #dropdown
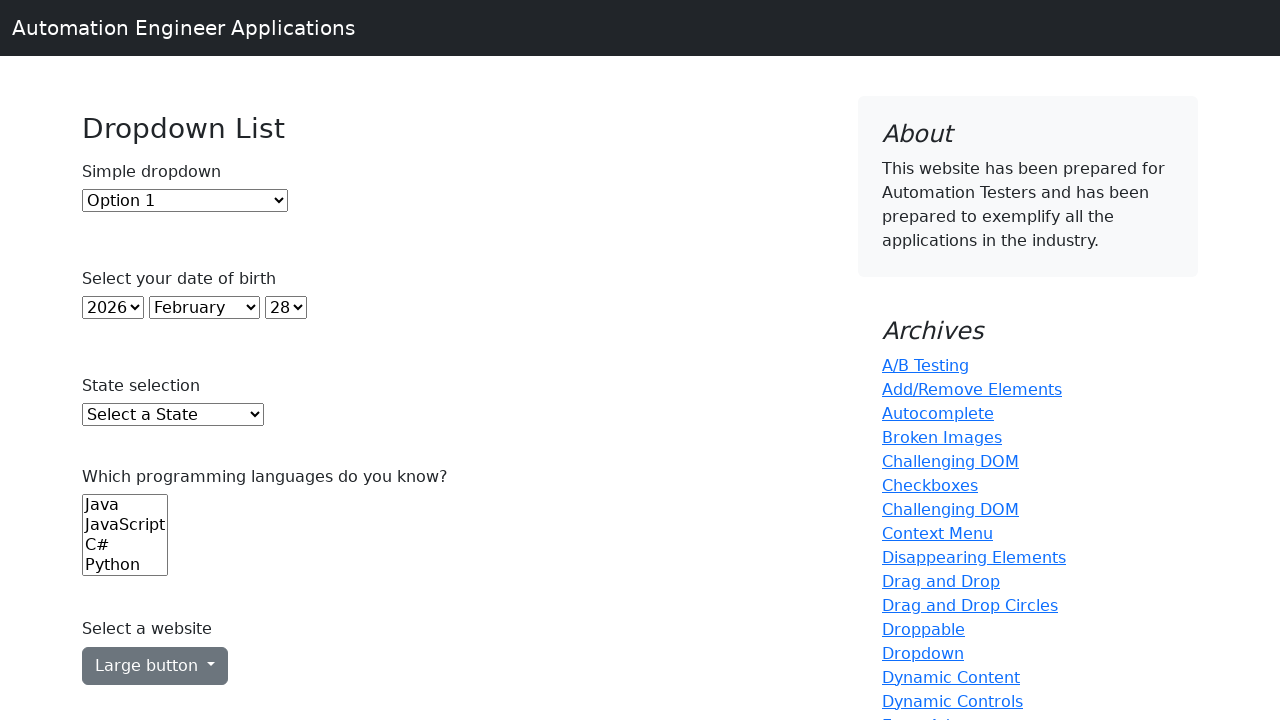

Selected 'Option 2' from dropdown by visible text again on #dropdown
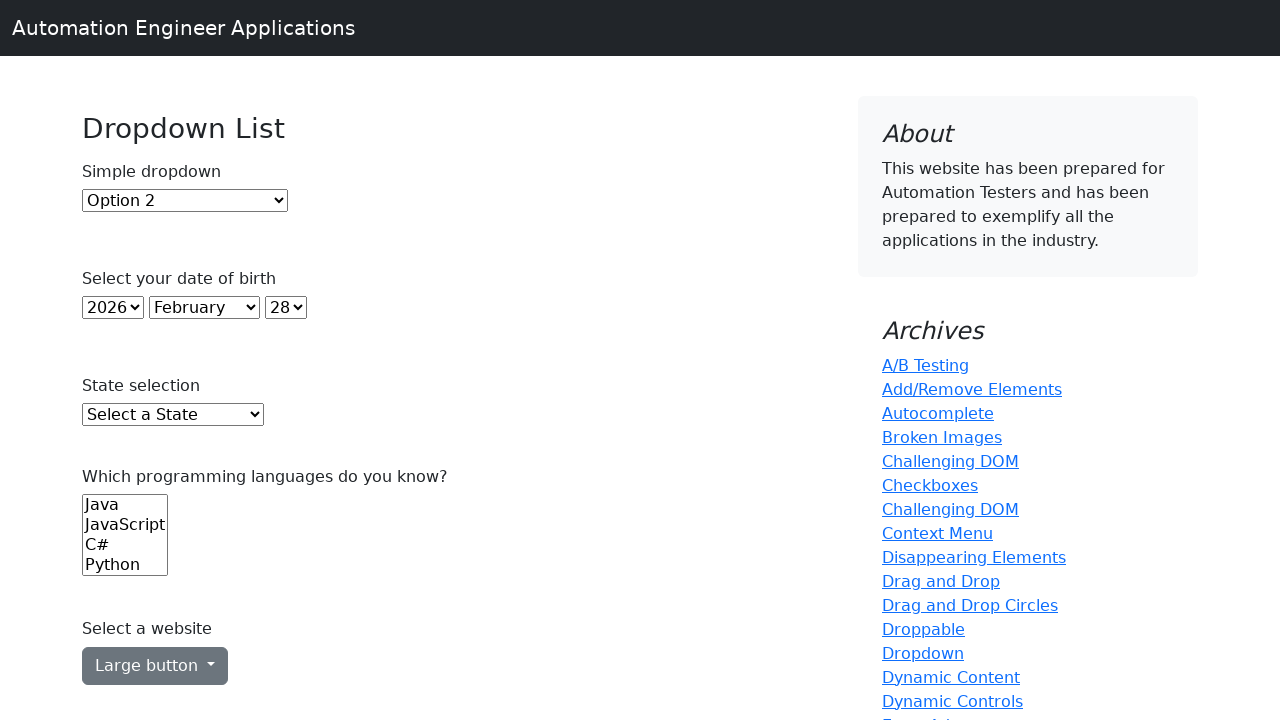

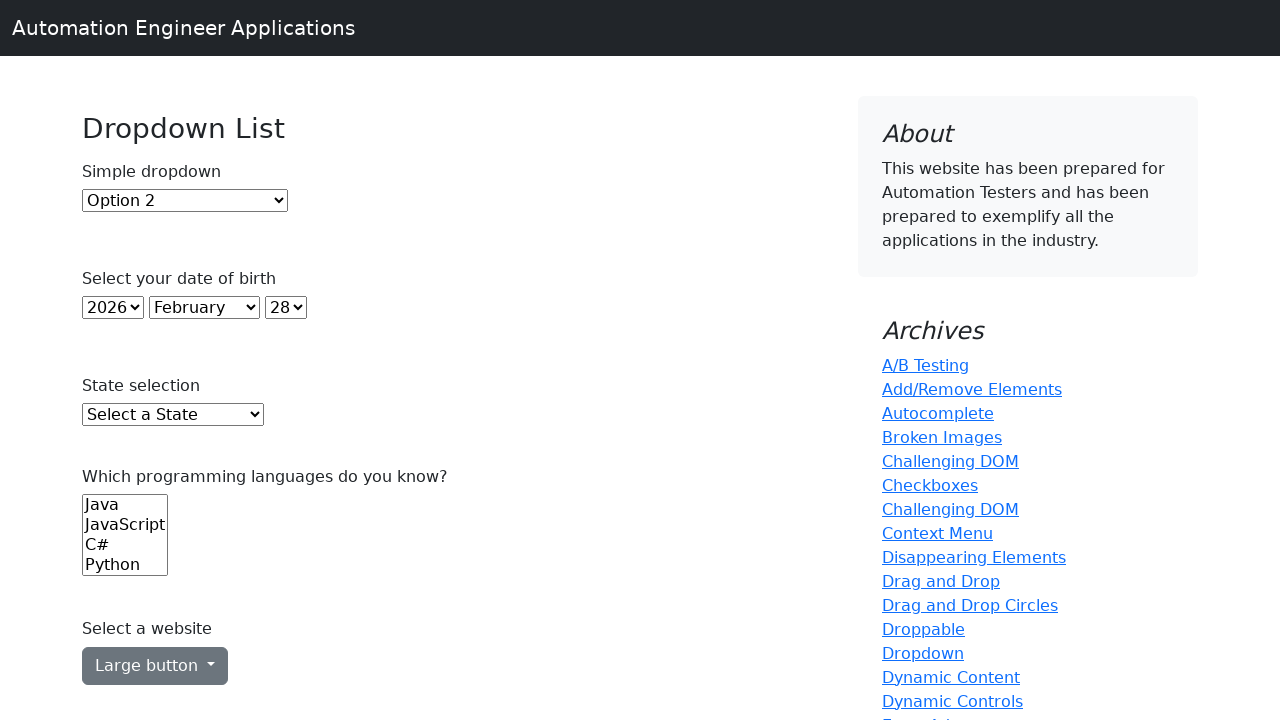